Tests the combined green and blue loading functionality by clicking the start button and verifying multiple loading state transitions for both colors before the final success state.

Starting URL: https://kristinek.github.io/site/examples/loading_color

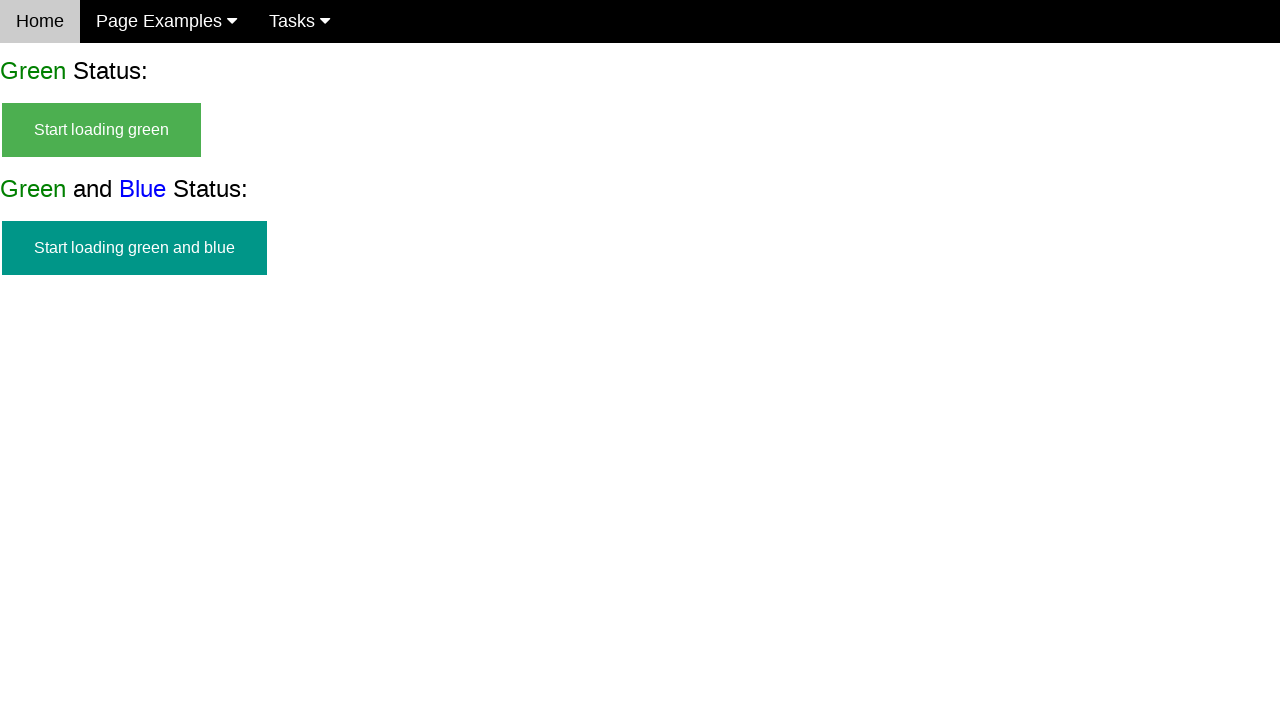

Start green and blue button is visible
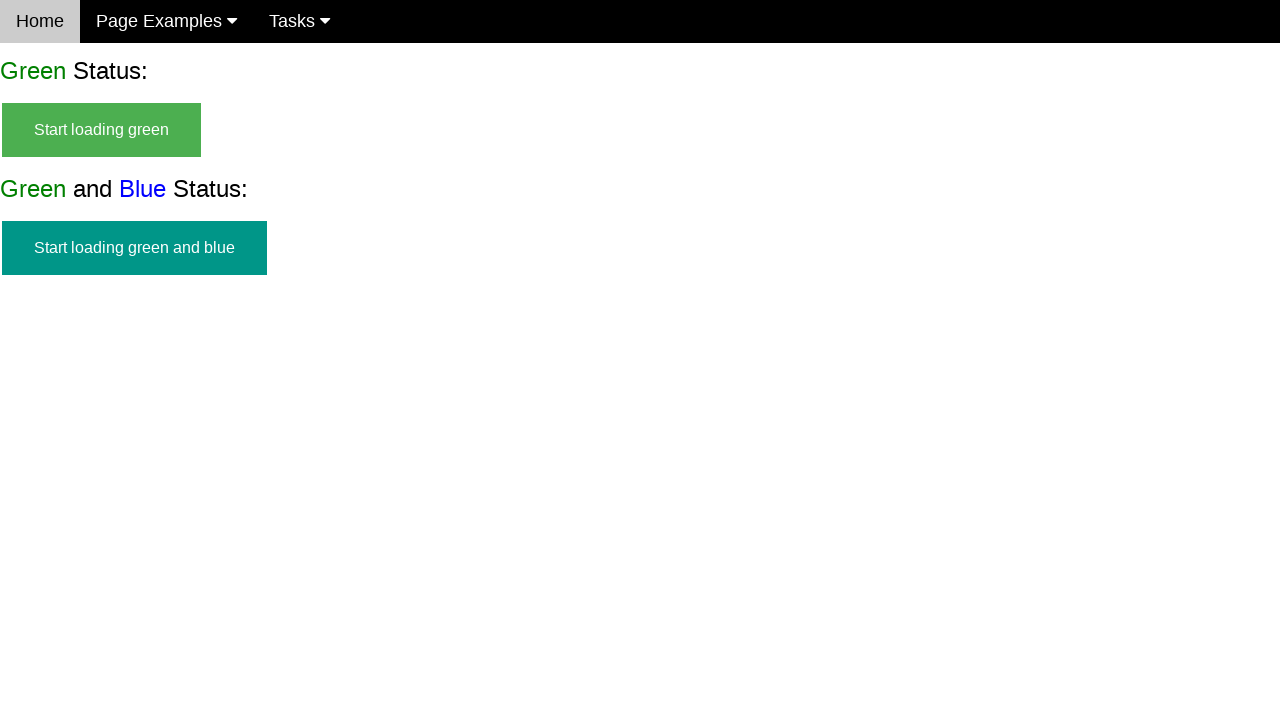

Clicked start green and blue button at (134, 248) on #start_green_and_blue
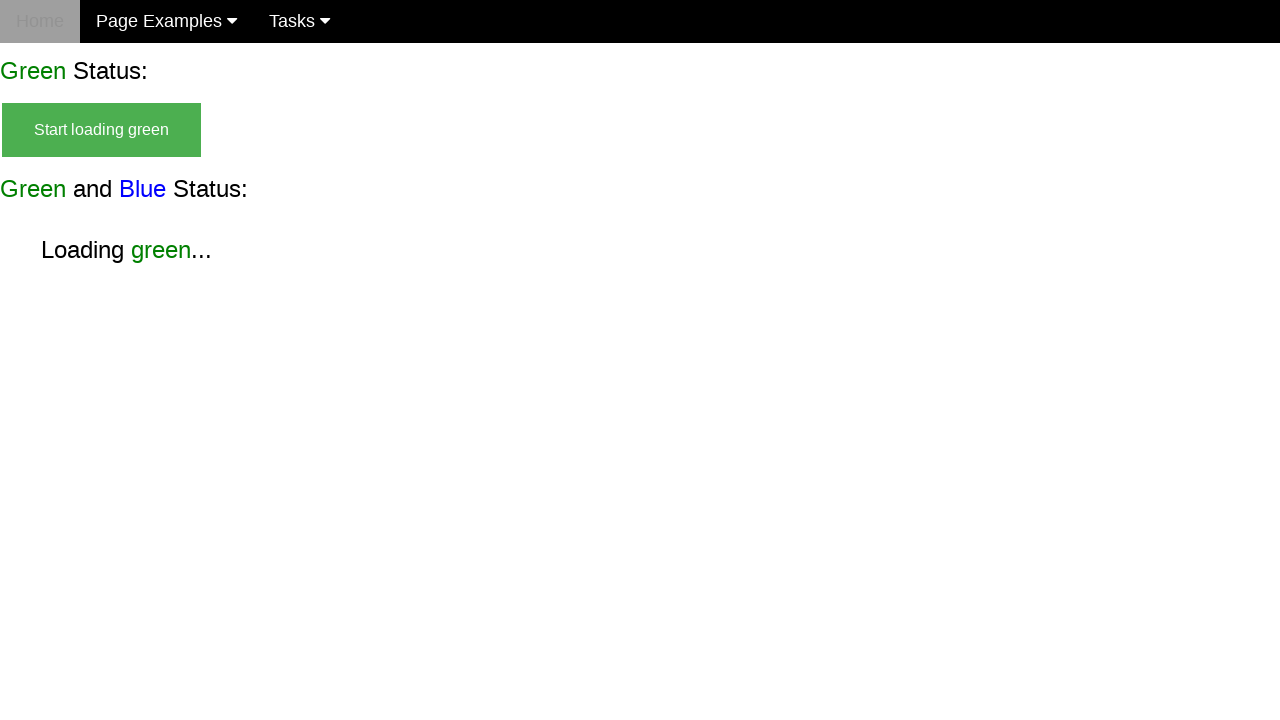

Green loading without blue state is visible
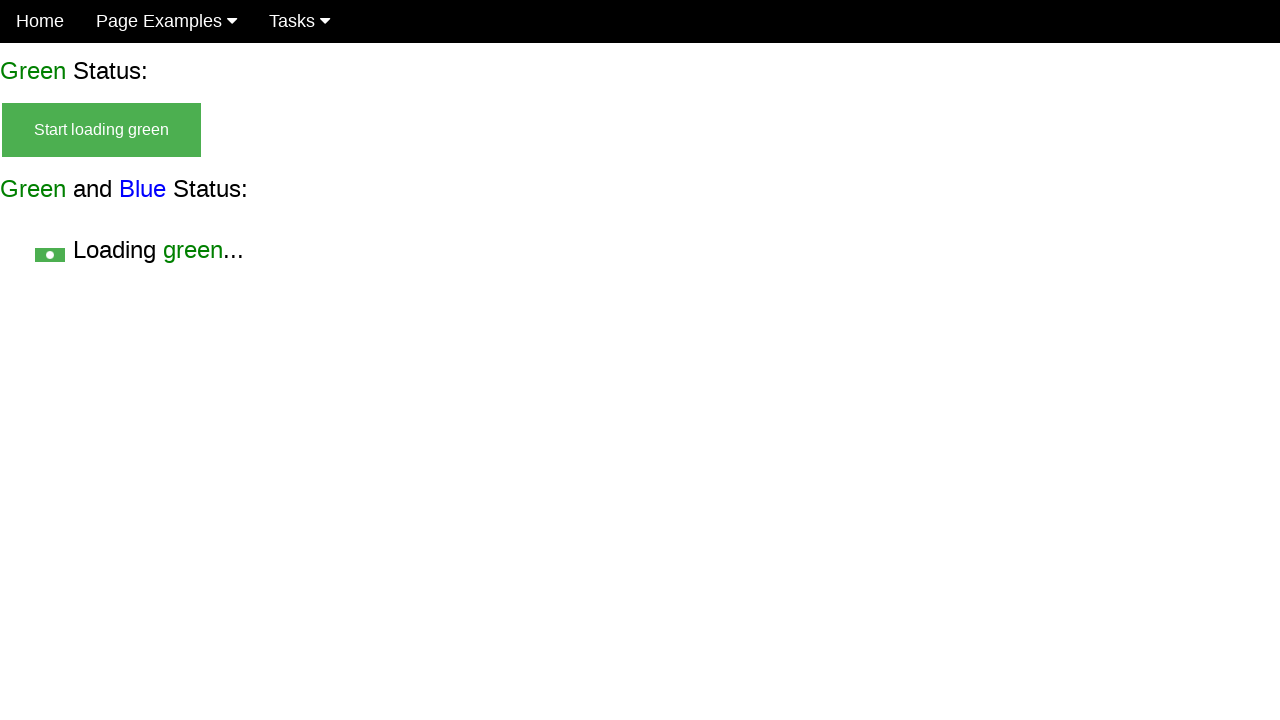

Verified start button is hidden
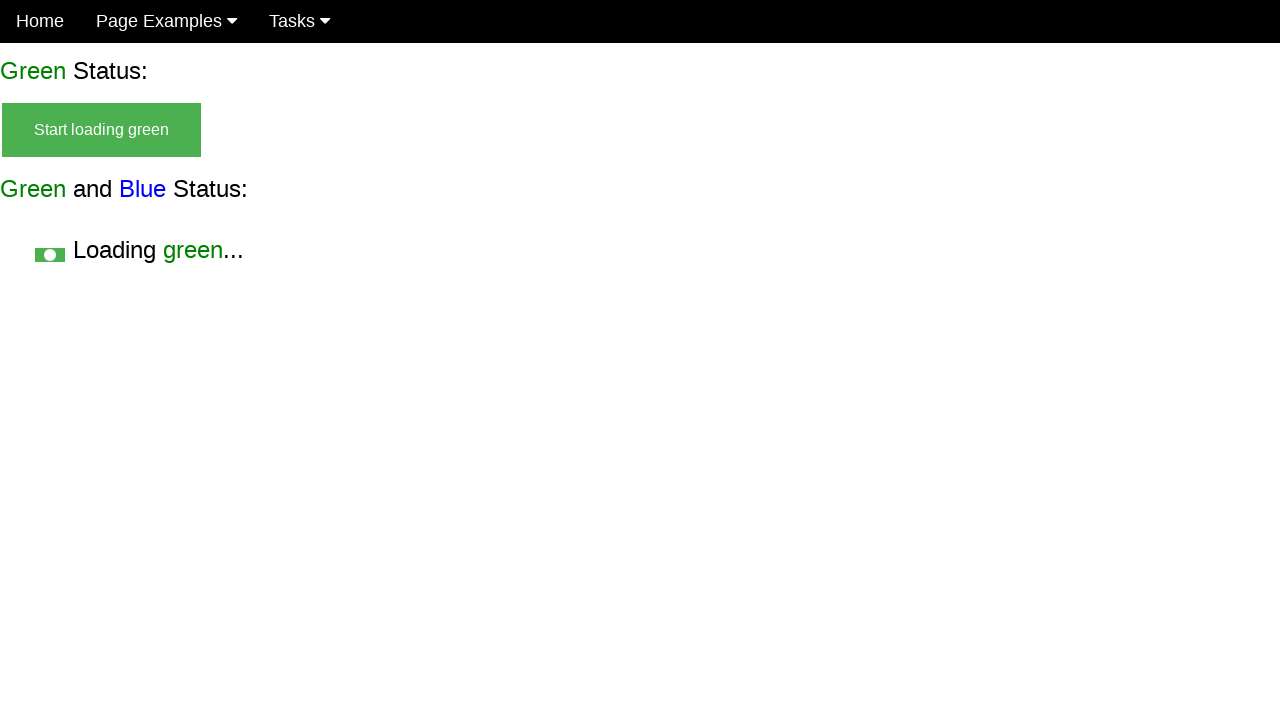

Green with blue loading state is visible
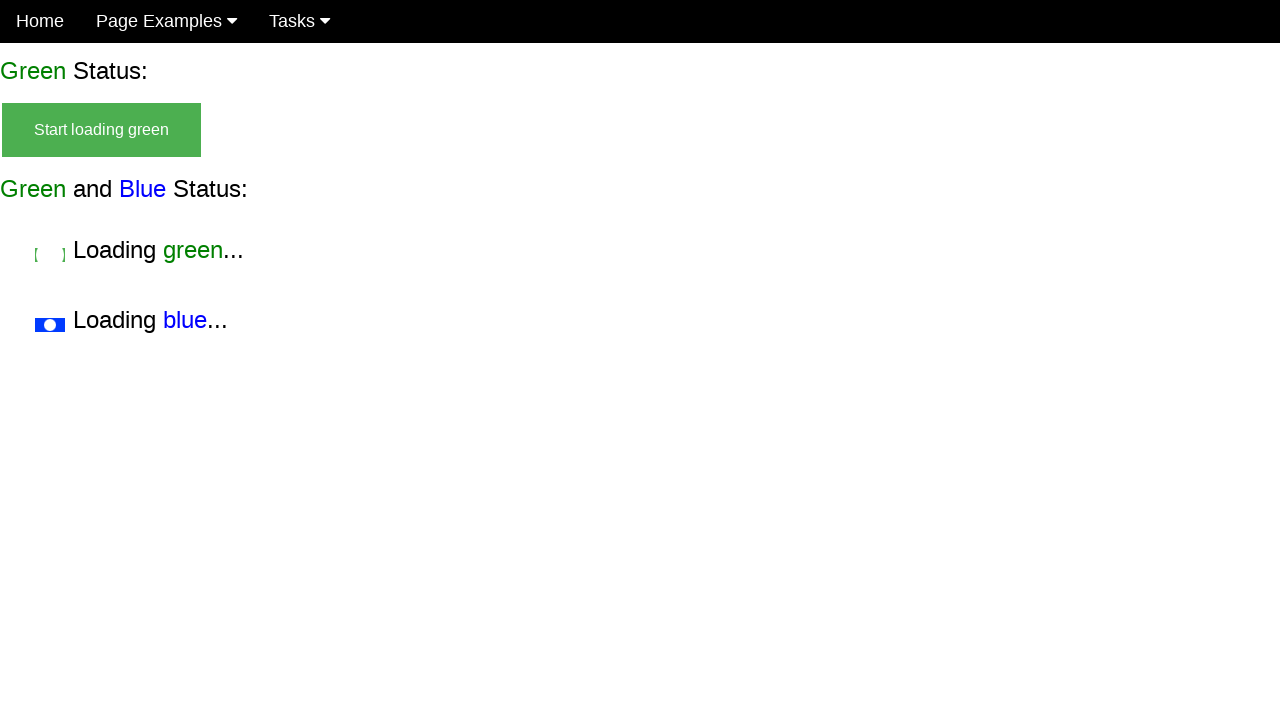

Verified start button is still hidden
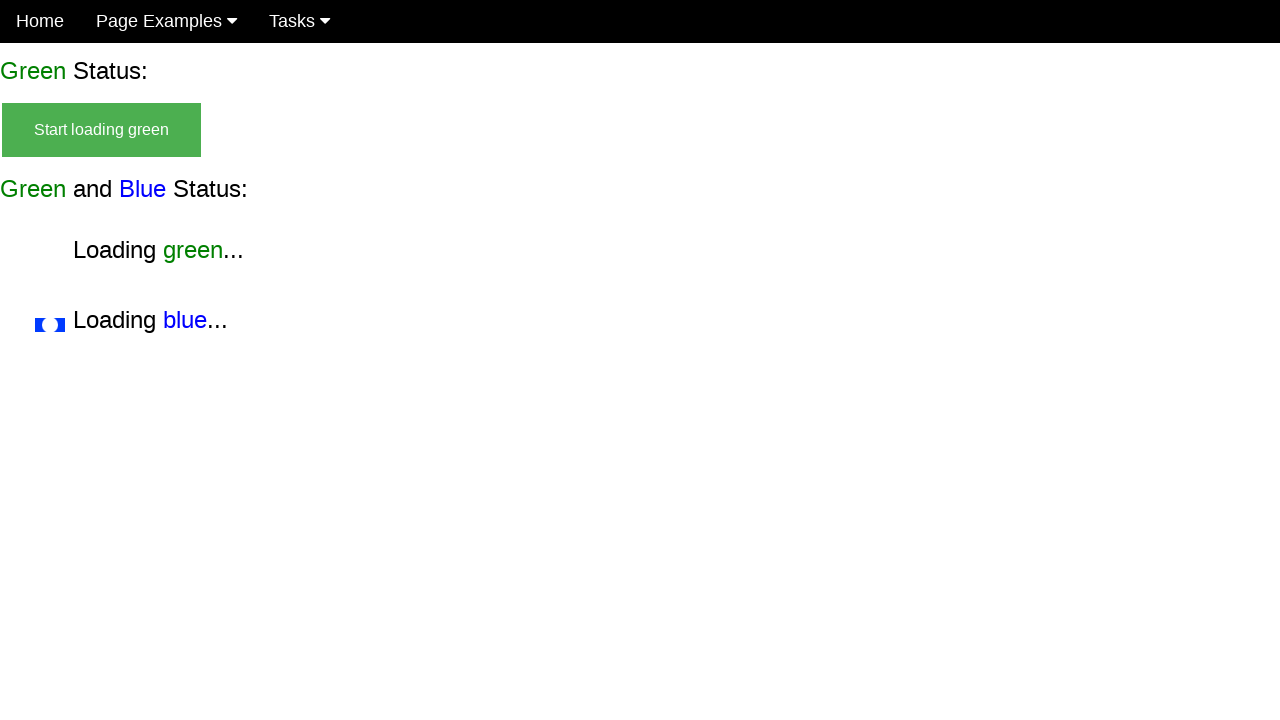

Blue loading without green state is visible (green finished)
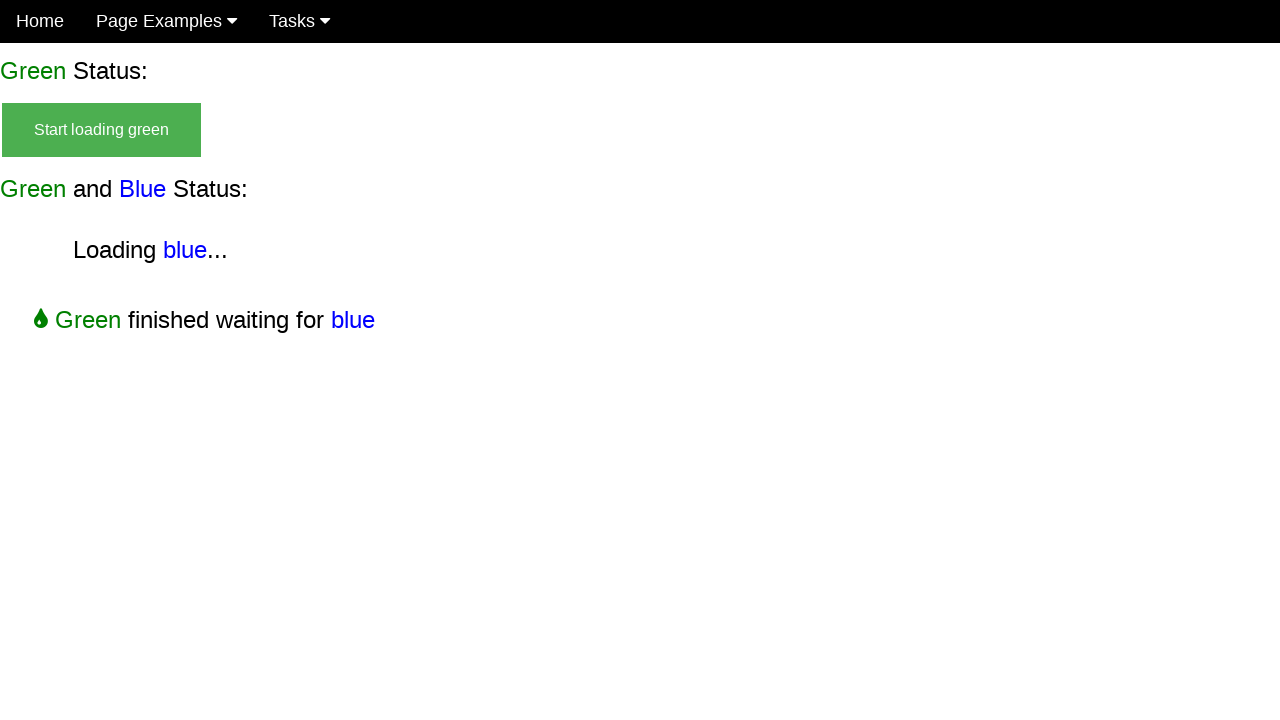

Final success state is visible
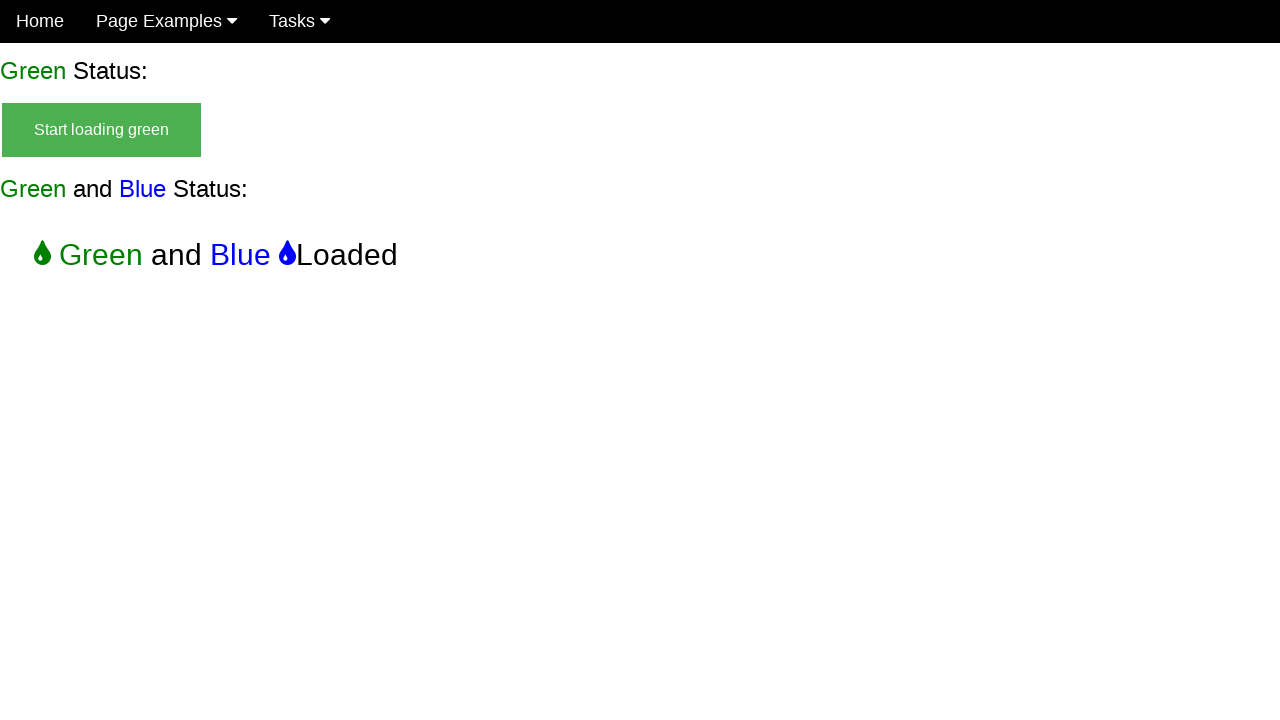

Verified finish state is visible
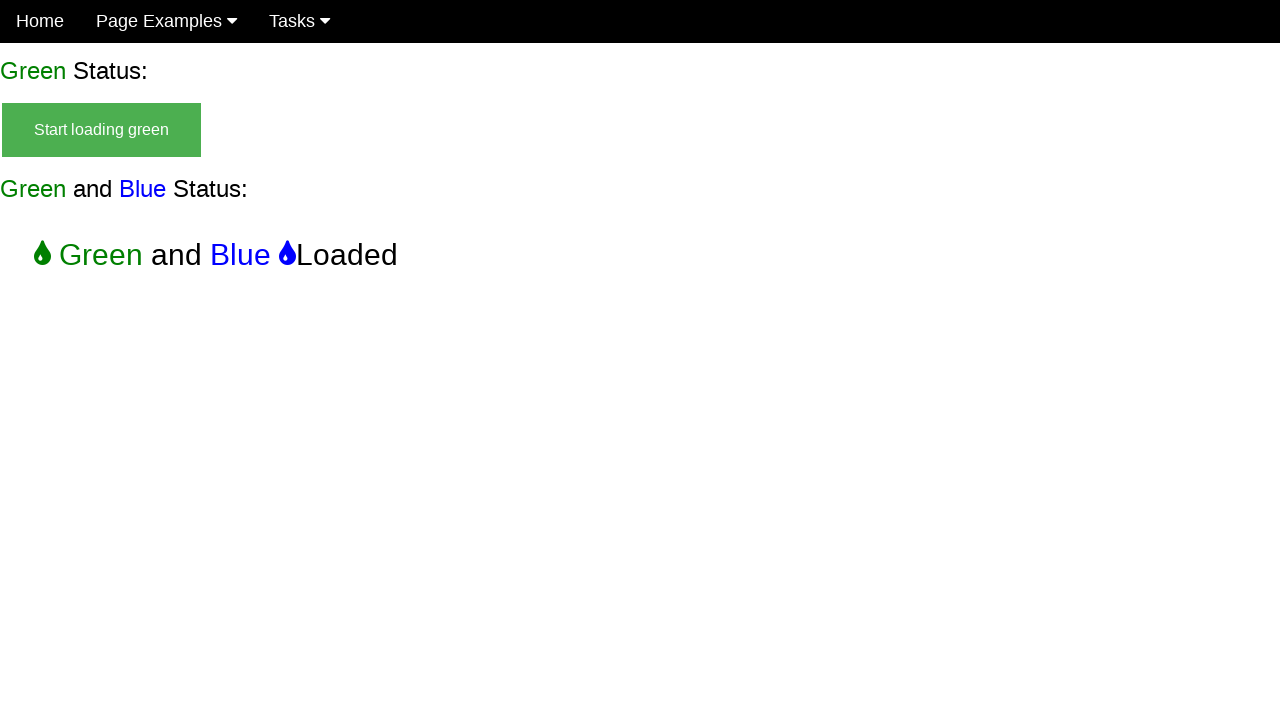

Verified start button is hidden in final state
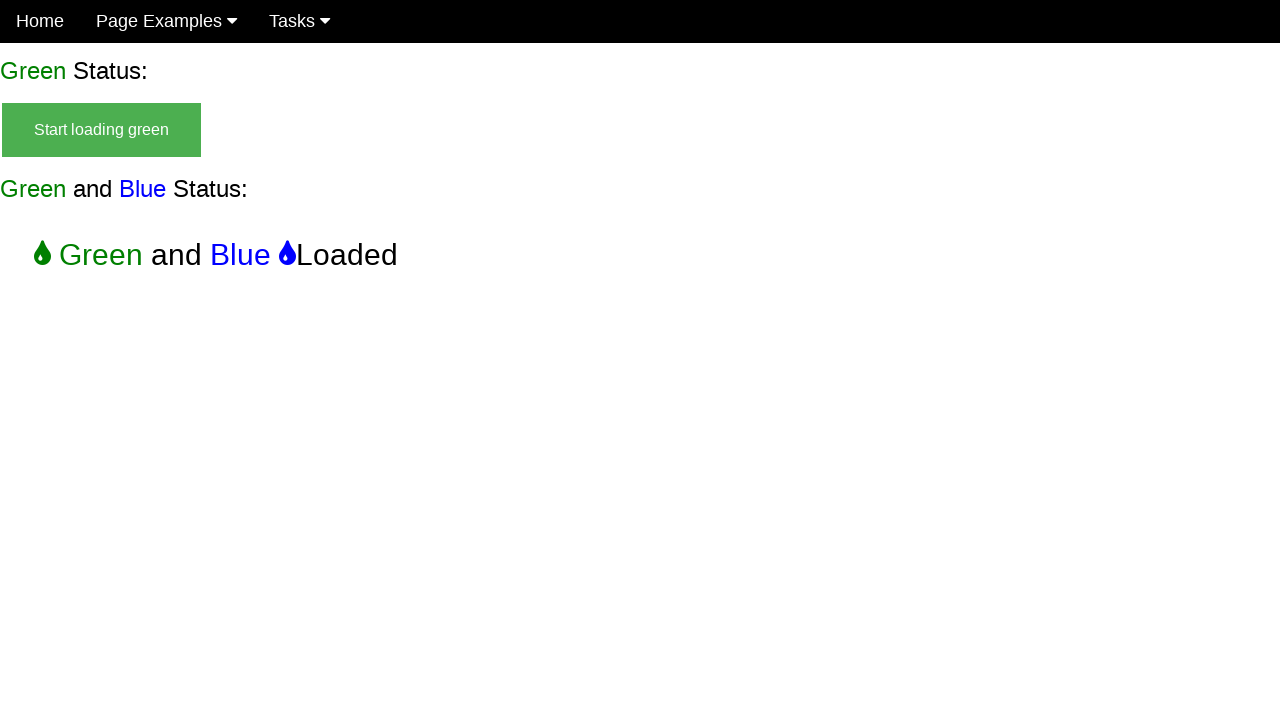

Verified green without blue loading state is hidden
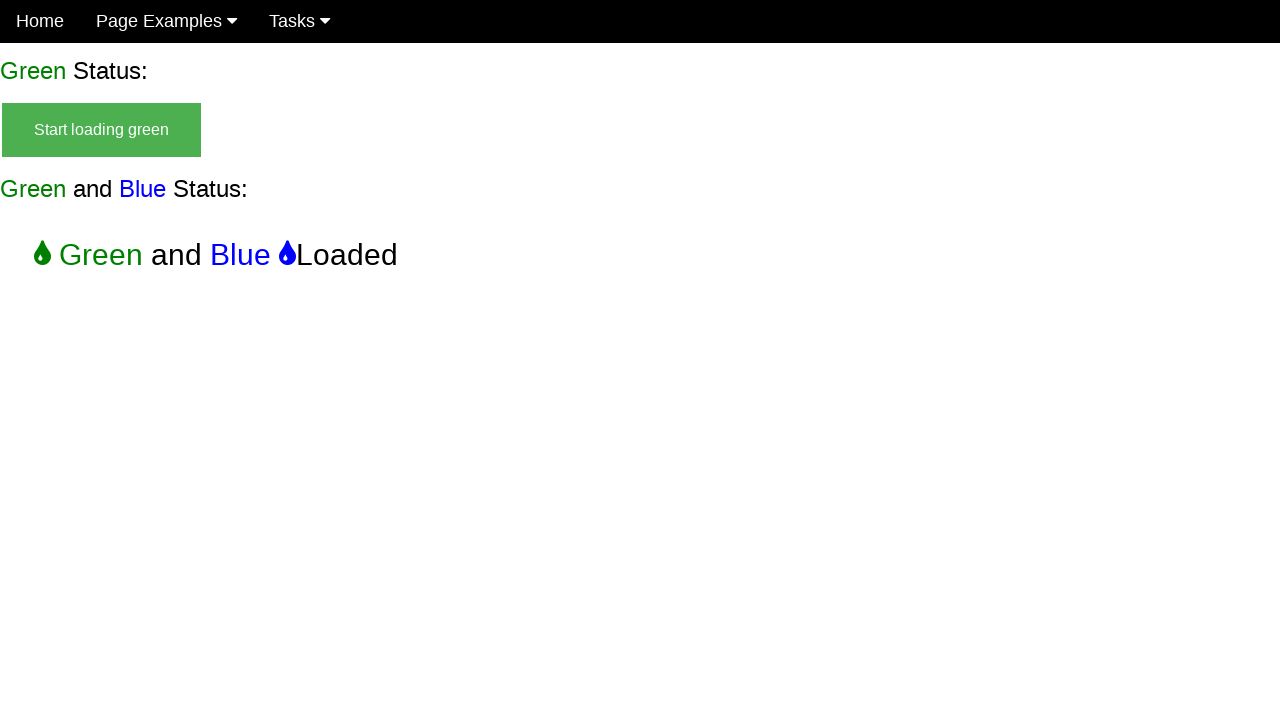

Verified green with blue loading state is hidden
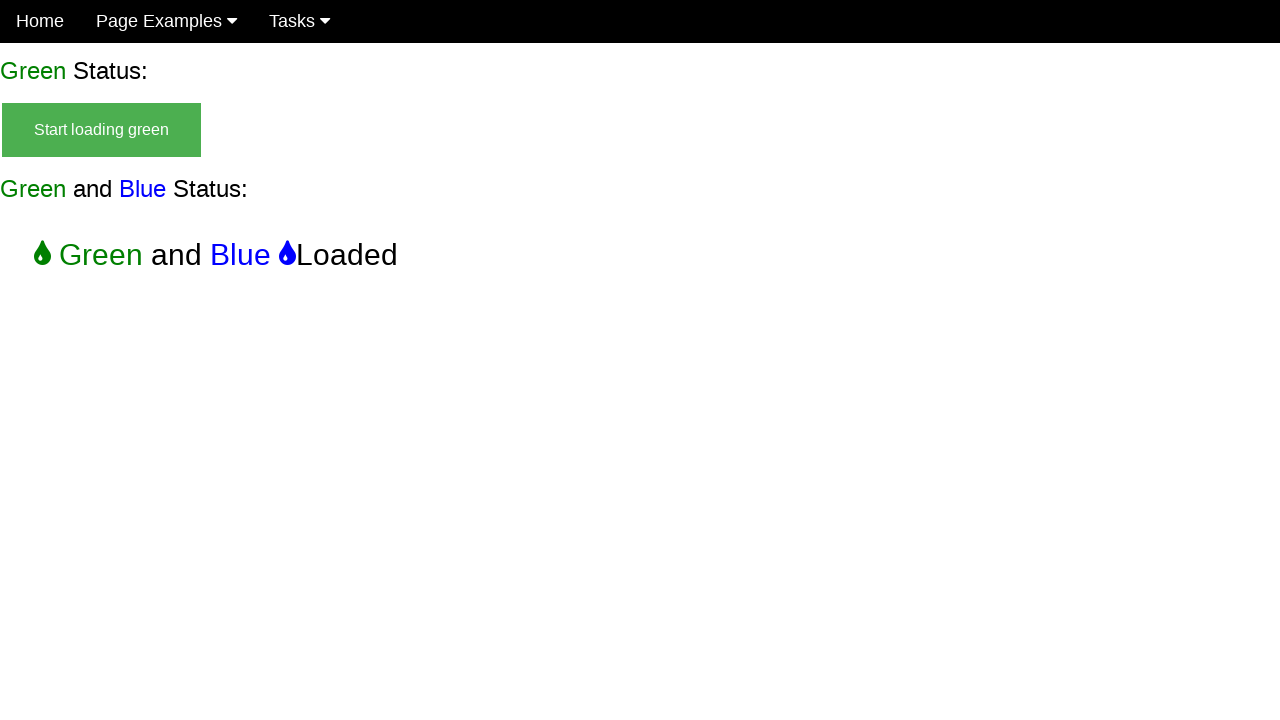

Verified blue without green loading state is hidden
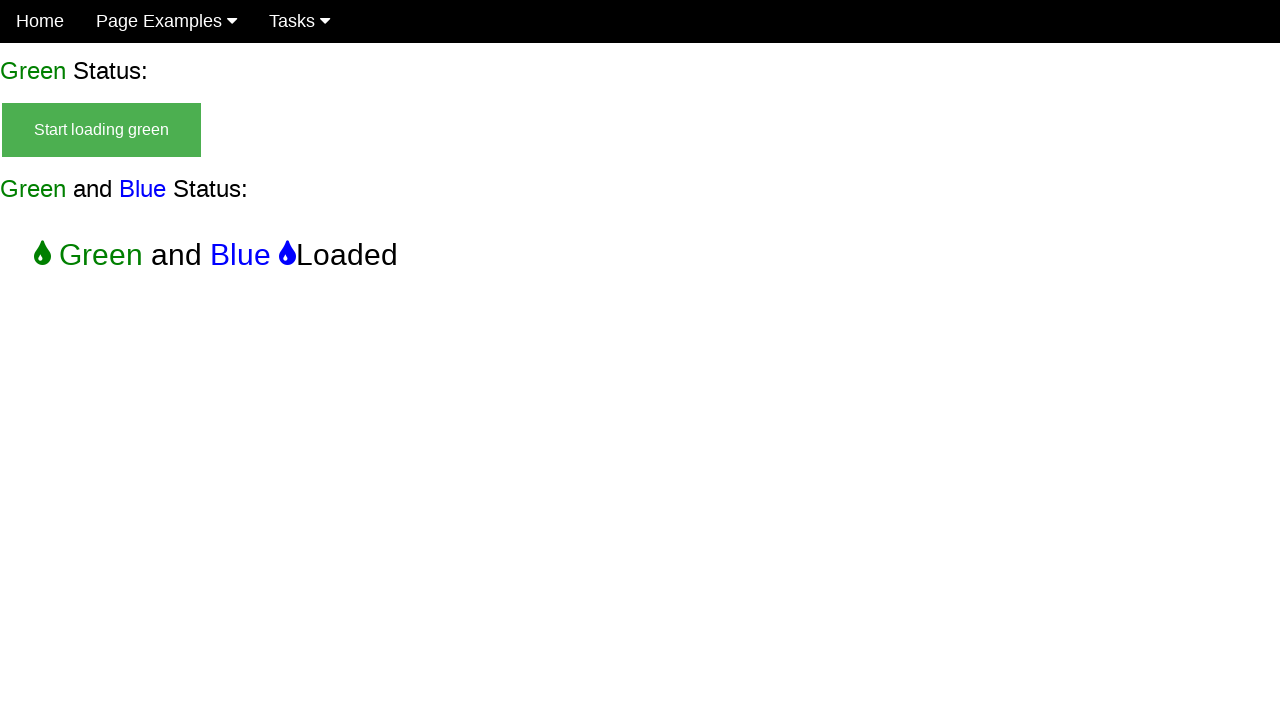

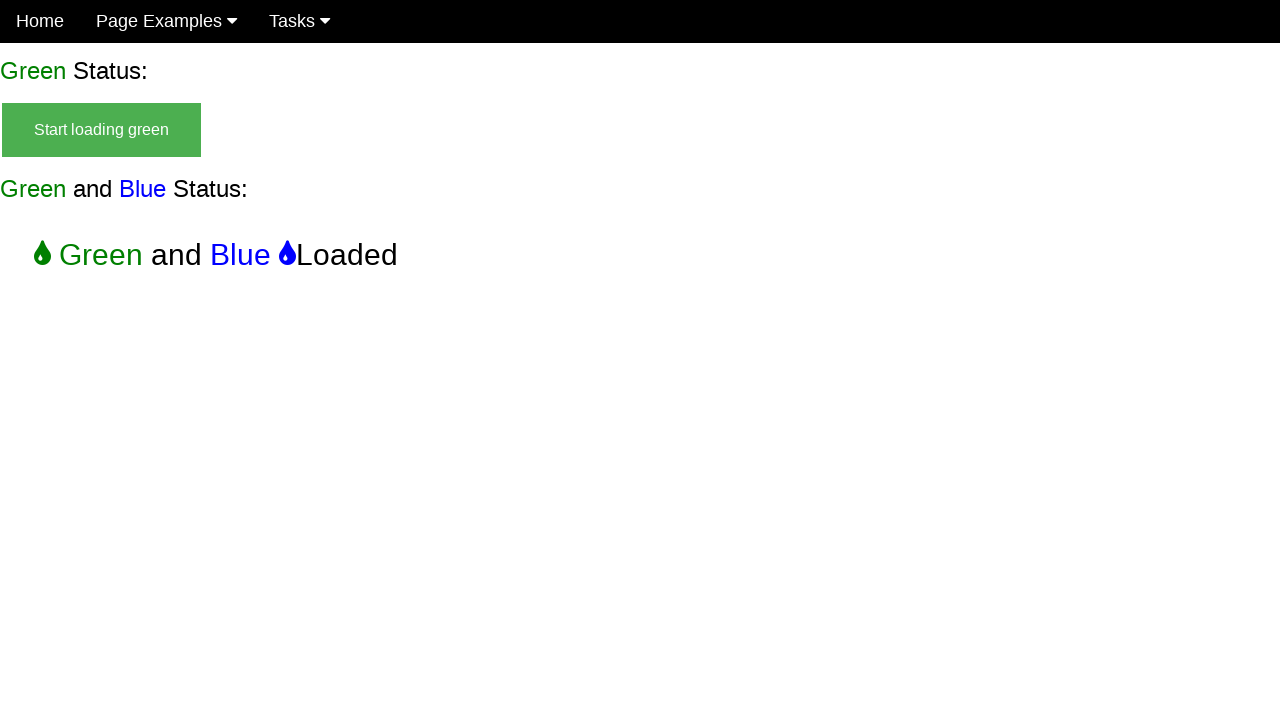